Tests YouTube search input by typing a search query and verifying the text was entered correctly in the search field

Starting URL: https://www.youtube.com

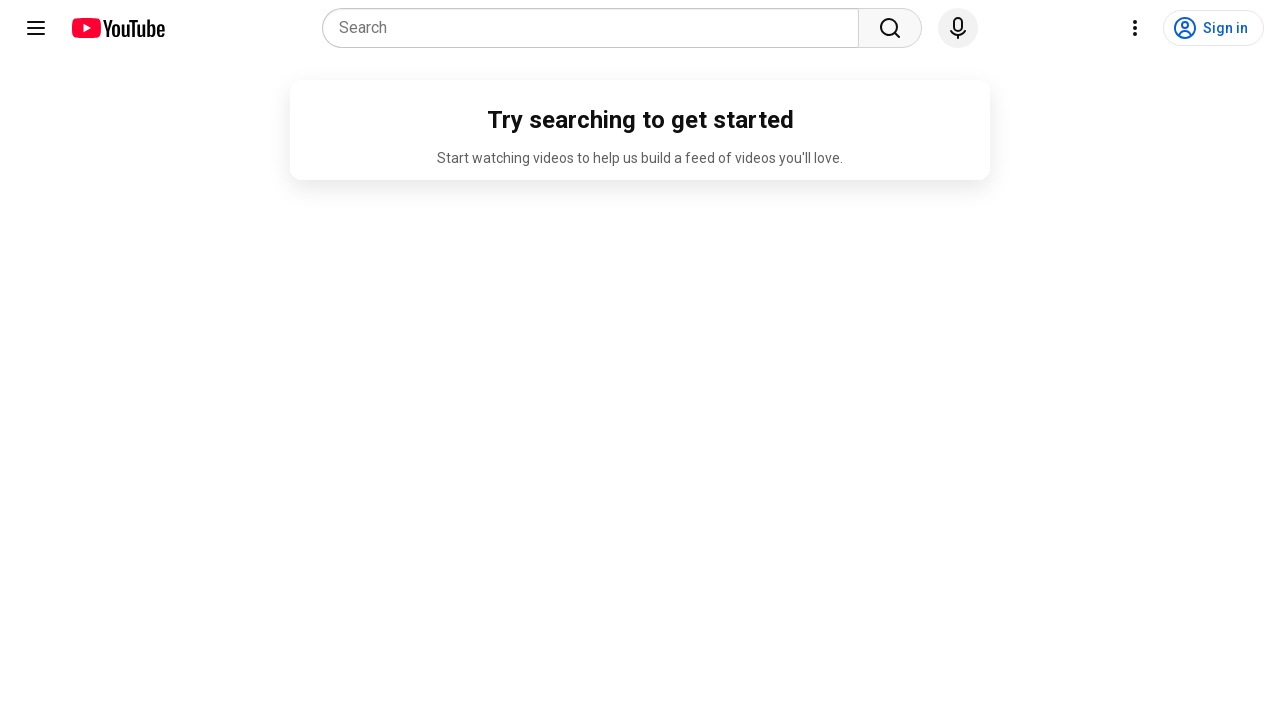

Filled YouTube search field with 'Selenium' on input[name='search_query']
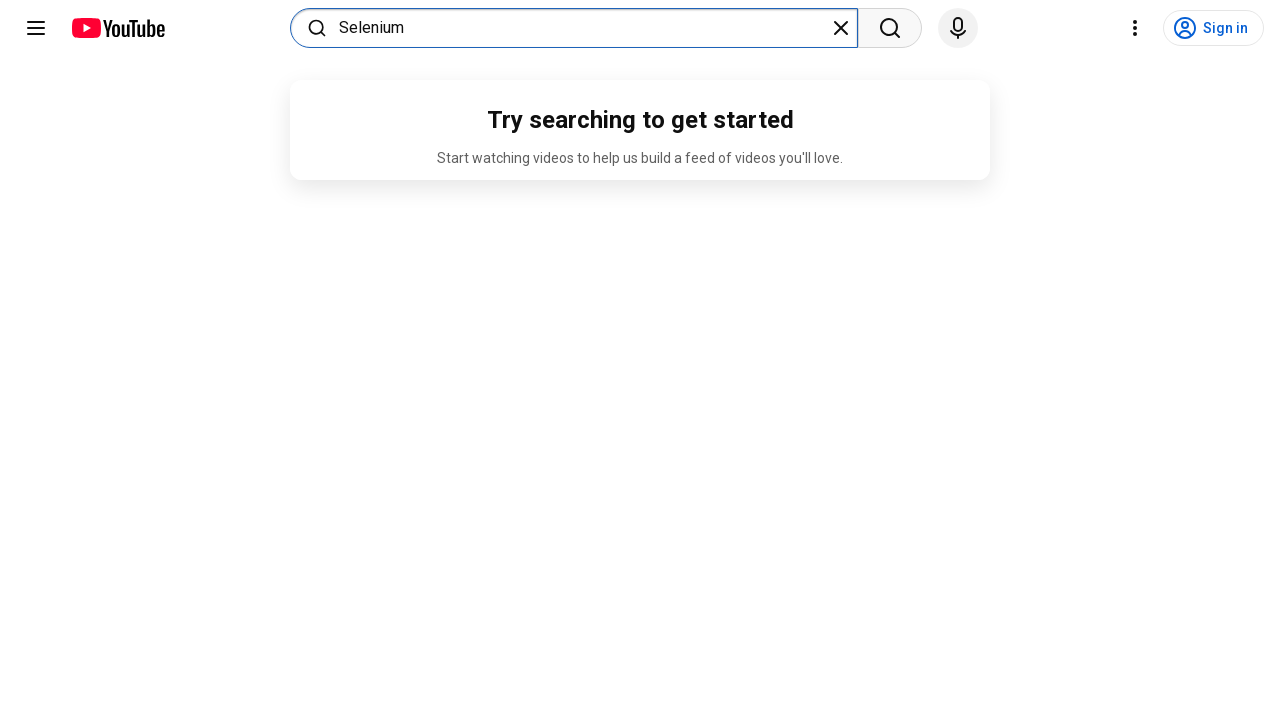

Retrieved search input value from field
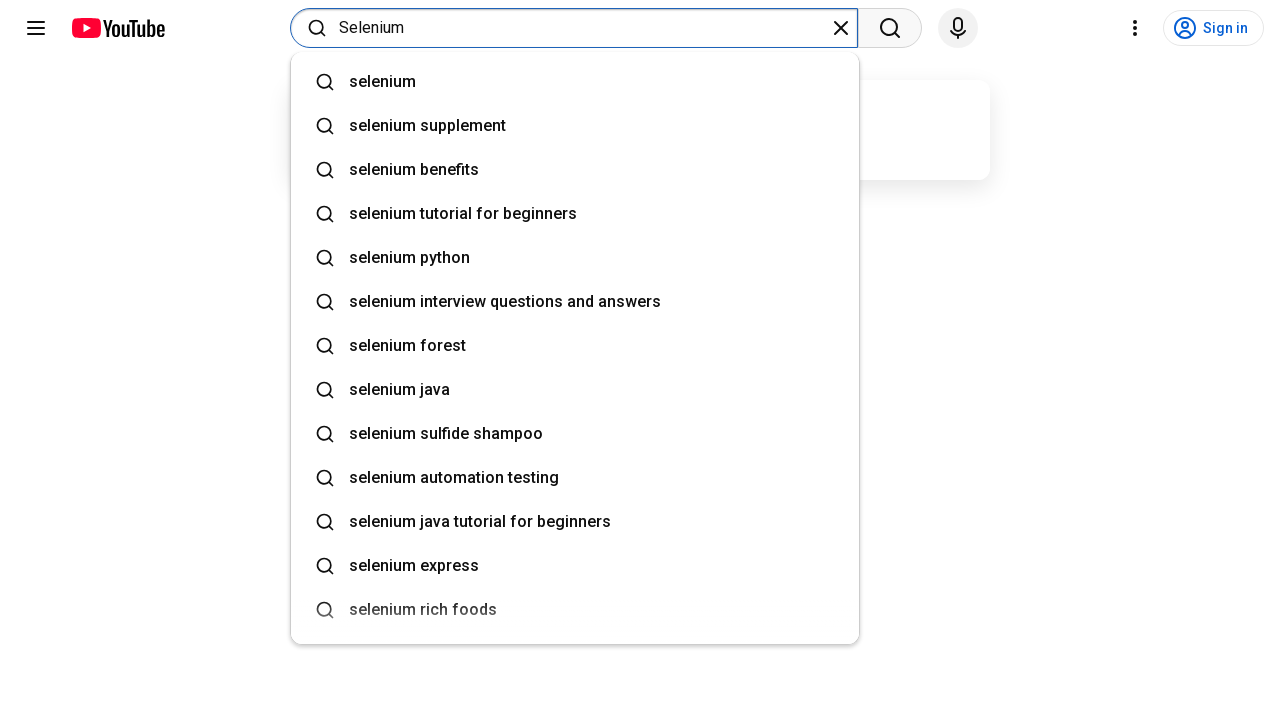

Verified search field contains correct value: 'Selenium'
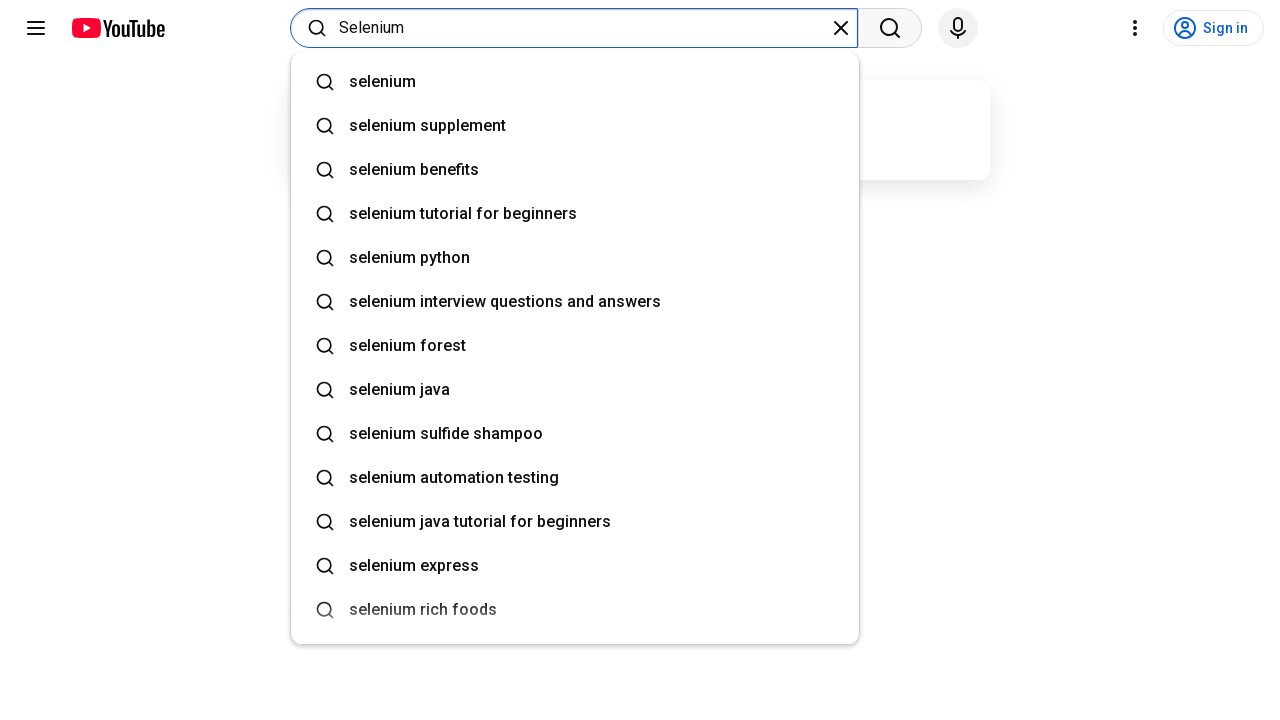

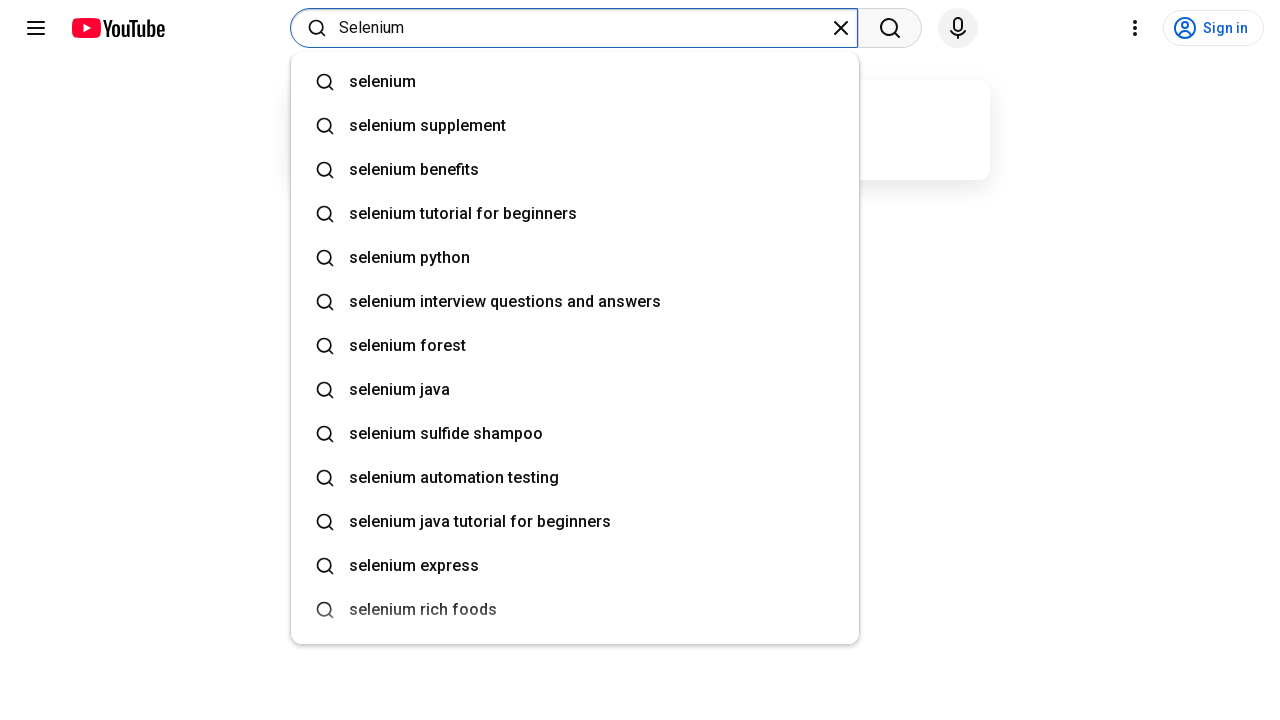